Opens the OrangeHRM login page and verifies the page loads successfully. The test only navigates to the page without performing any login actions.

Starting URL: https://opensource-demo.orangehrmlive.com/web/index.php/auth/login

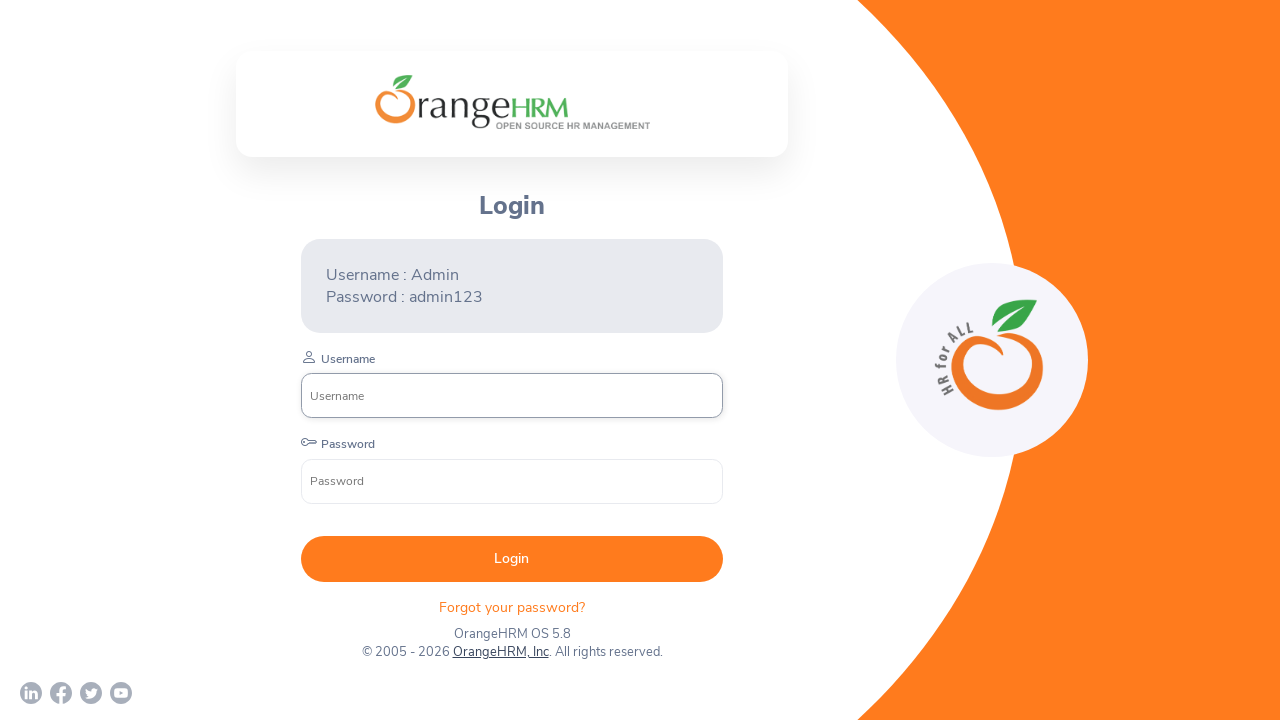

Waited for OrangeHRM login page DOM to load
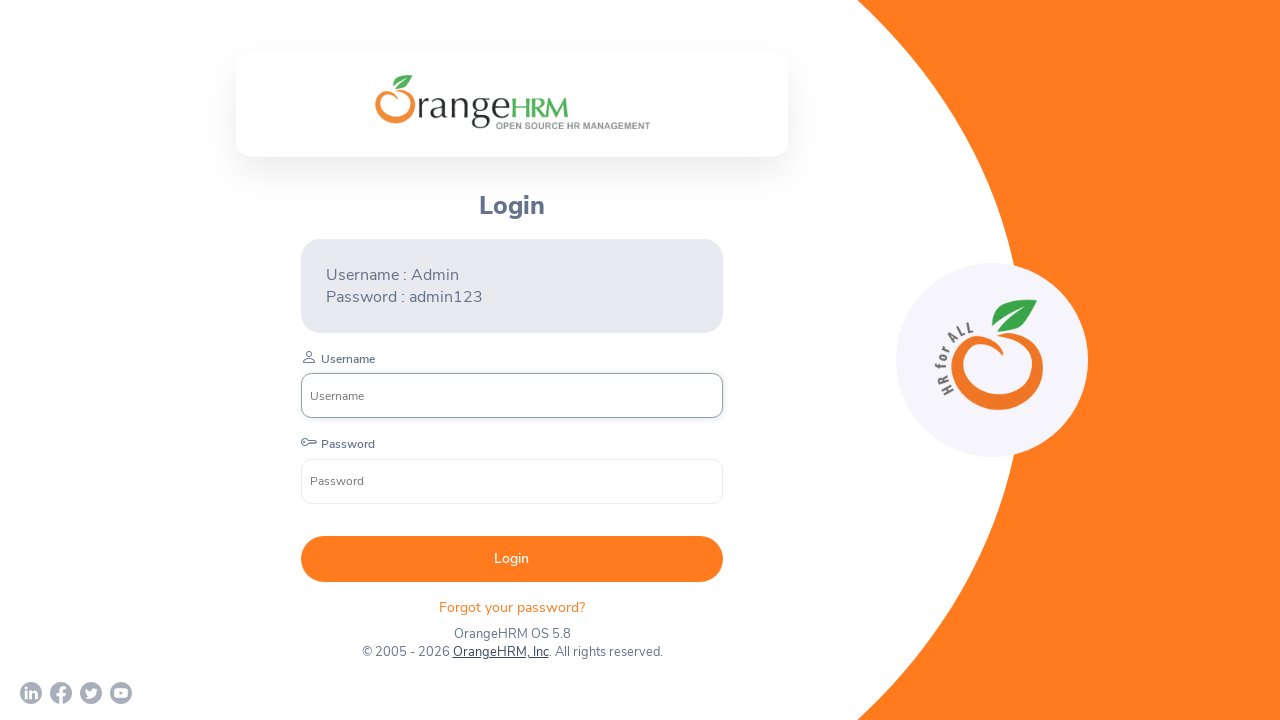

Verified username input field is present on login page
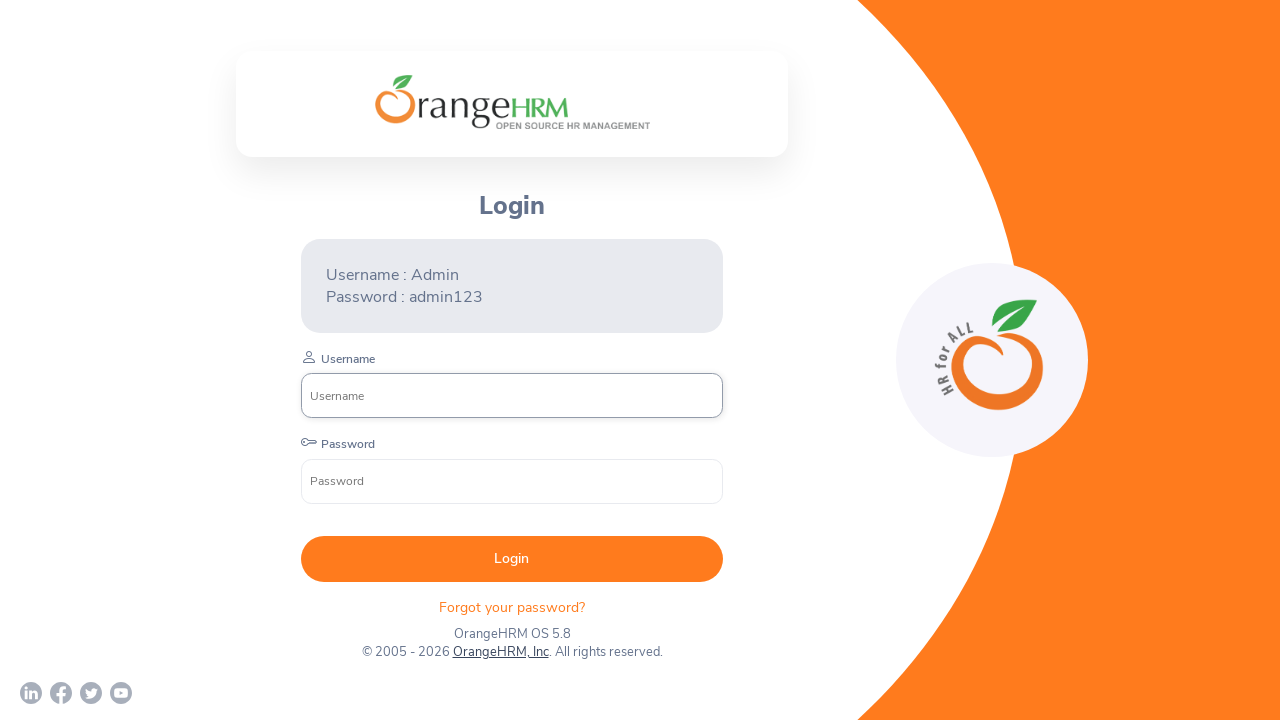

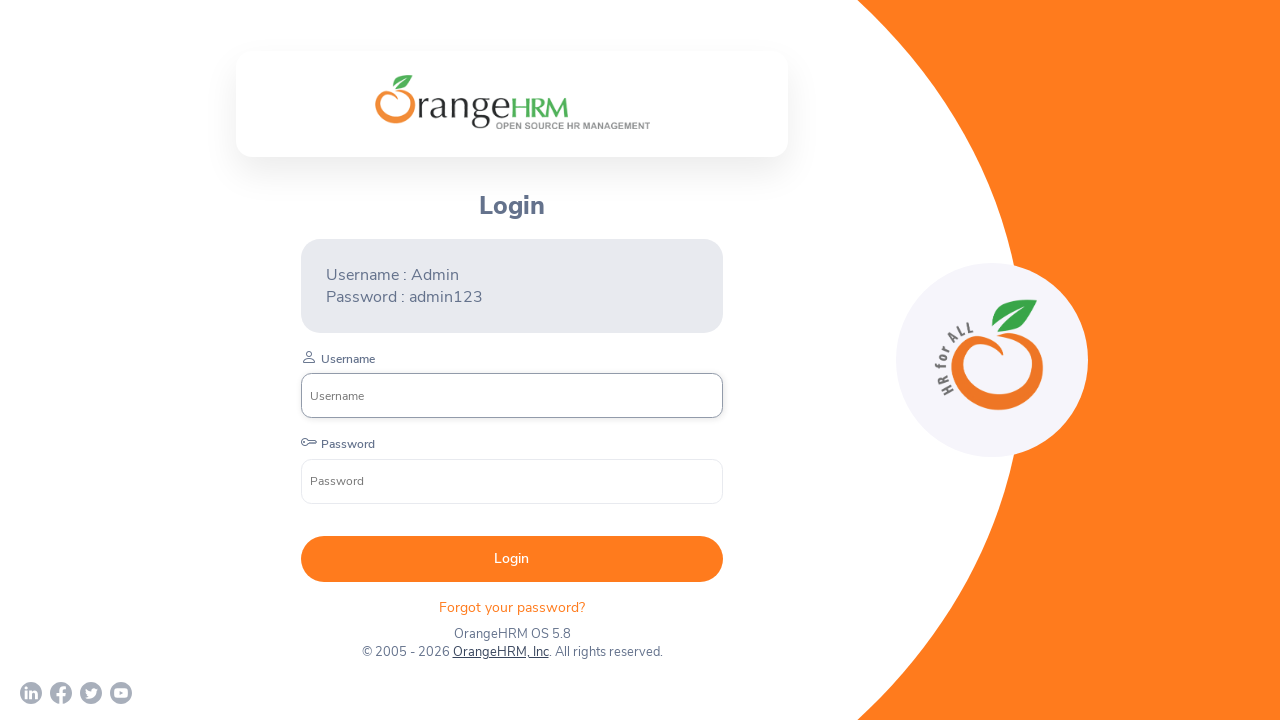